Tests adding a single product to cart and verifies the cart total updates correctly

Starting URL: https://atid.store/

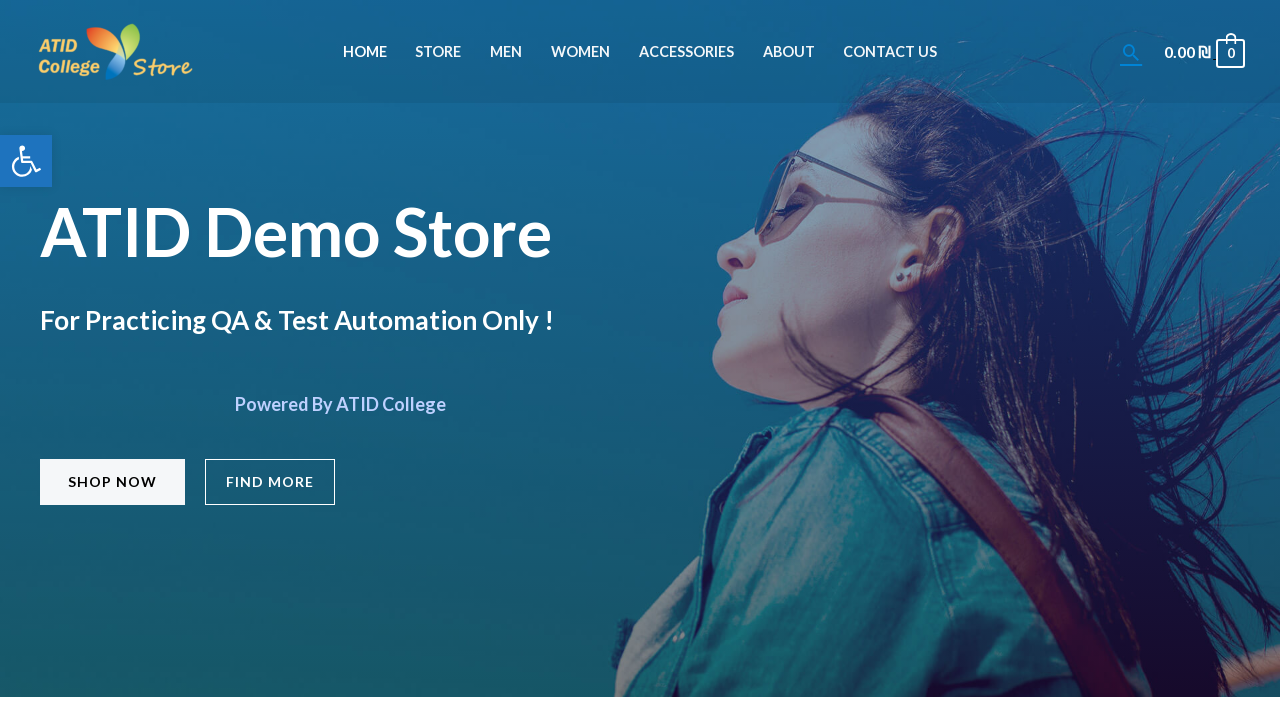

Clicked on Store menu item at (438, 52) on #menu-item-45
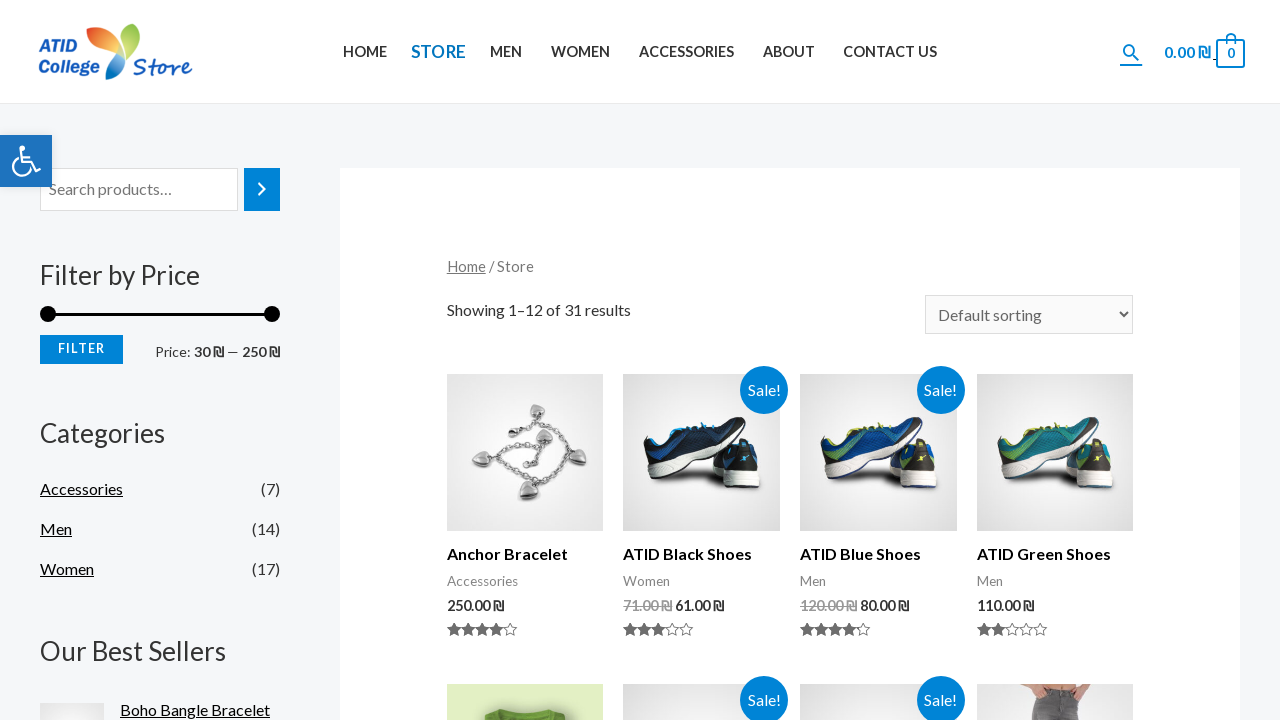

Clicked on first product image at (525, 453) on xpath=//*[@id='main']/div/ul/li[1]/div[1]/a/img
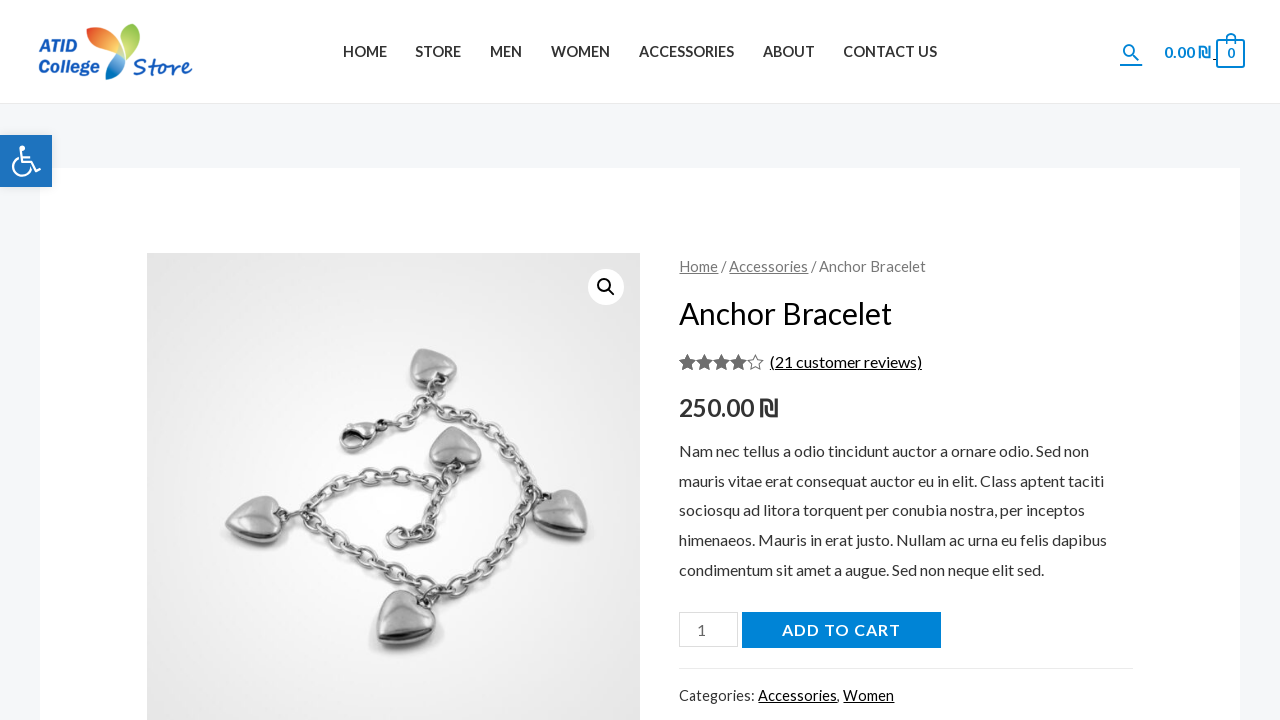

Clicked add to cart button for product at (841, 630) on [name='add-to-cart']
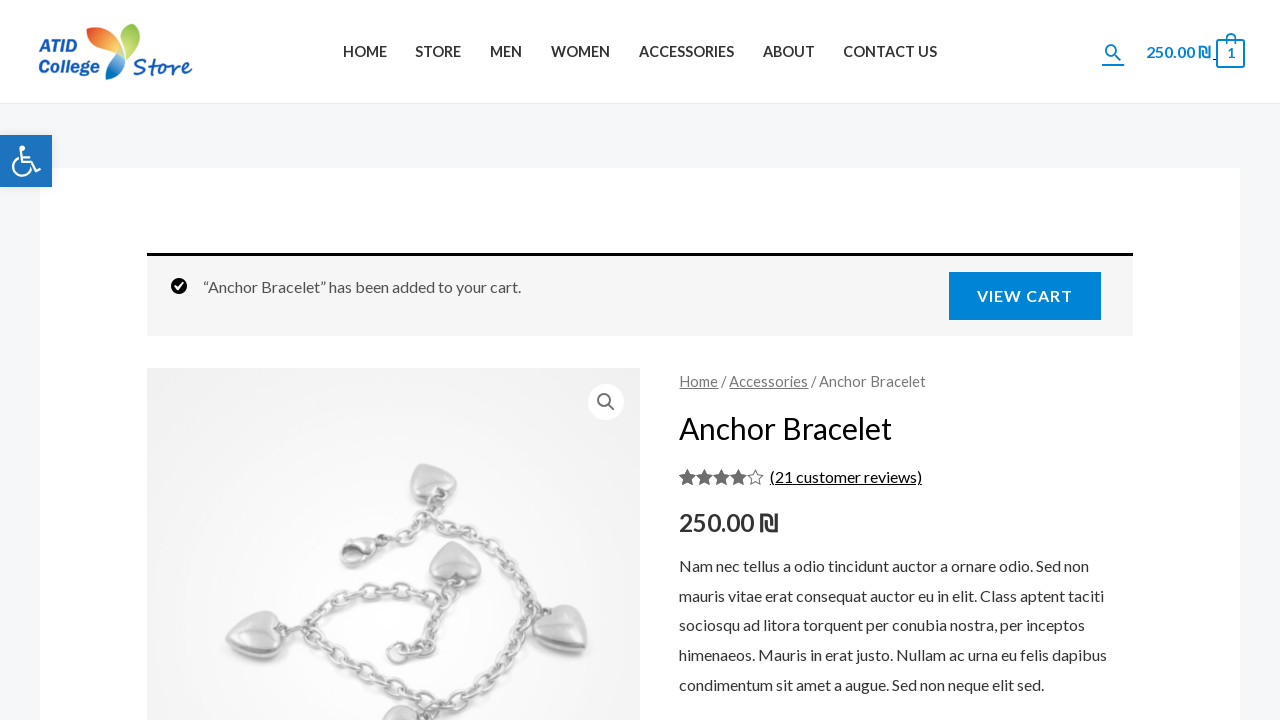

Cart updated and displayed in header
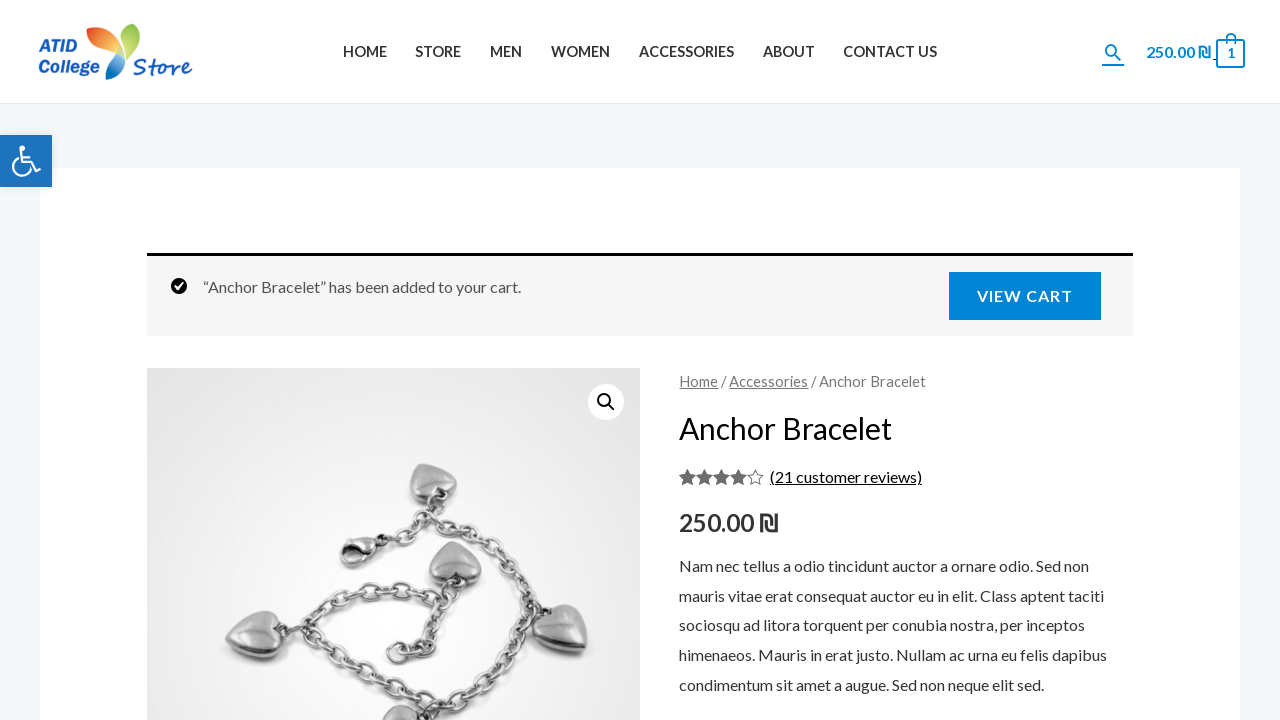

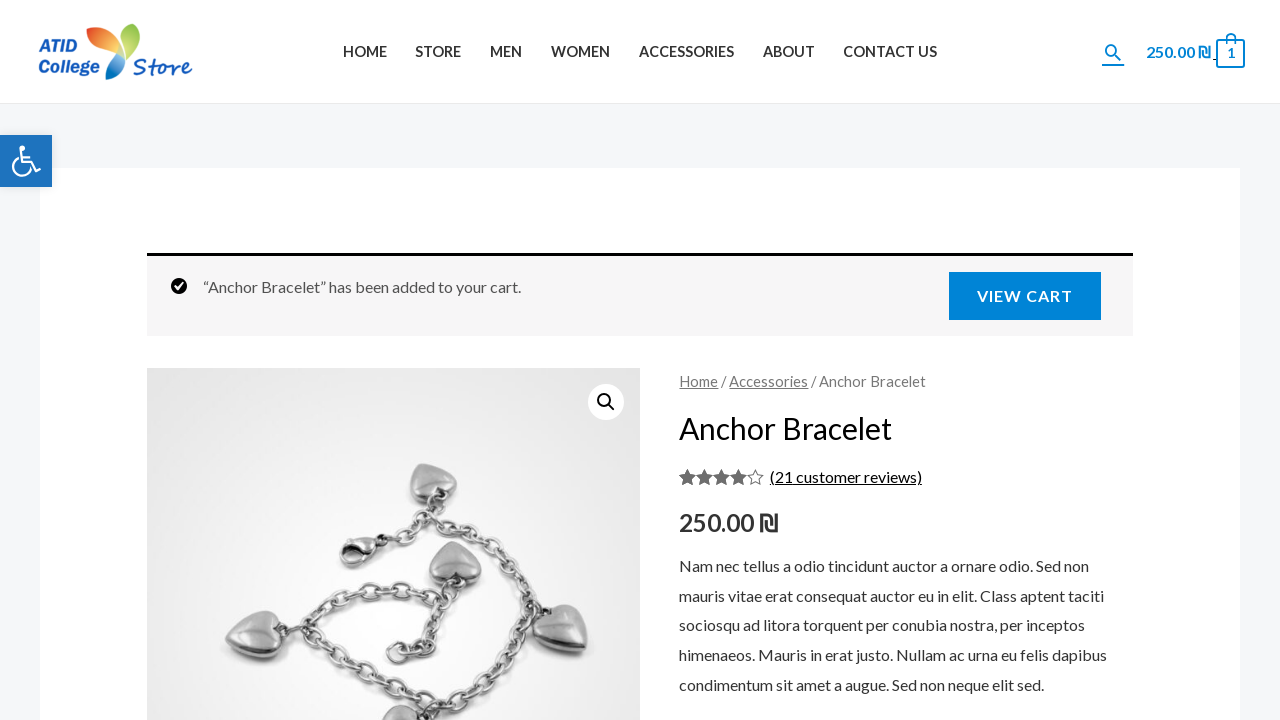